Tests that a todo item is removed when edited to an empty string

Starting URL: https://demo.playwright.dev/todomvc

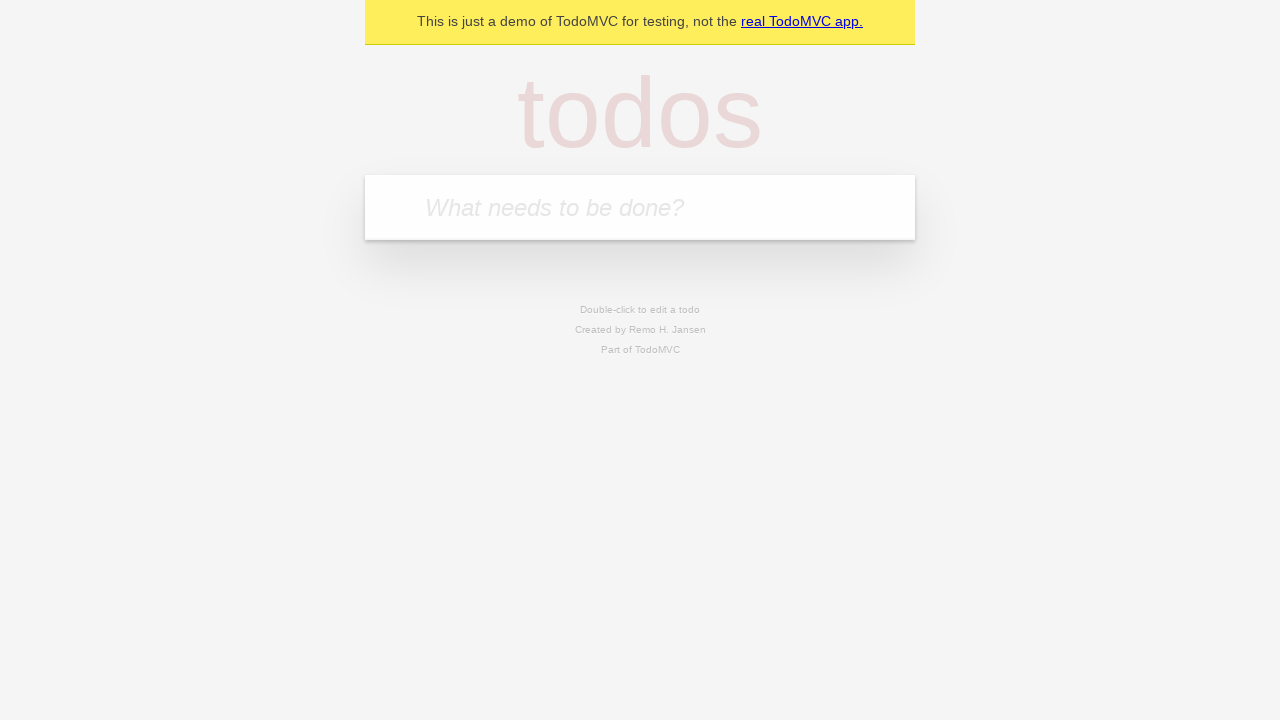

Filled new todo input with 'buy some cheese' on .new-todo
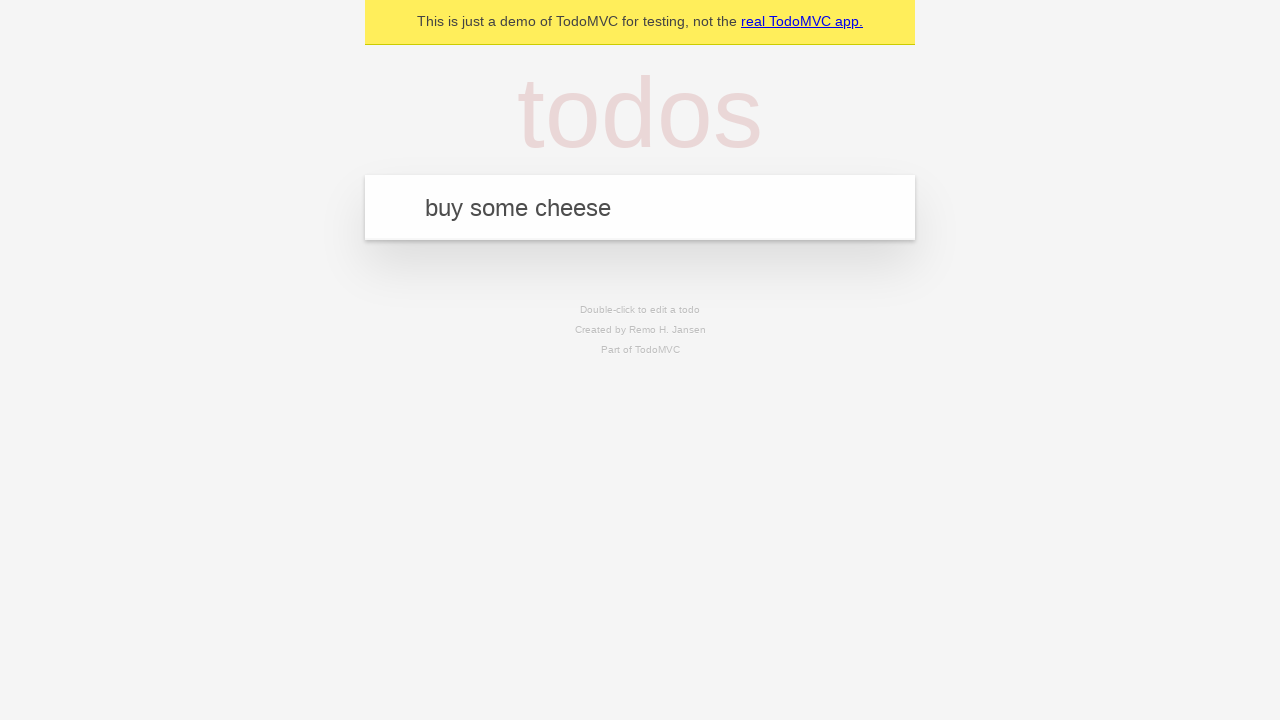

Pressed Enter to create first todo on .new-todo
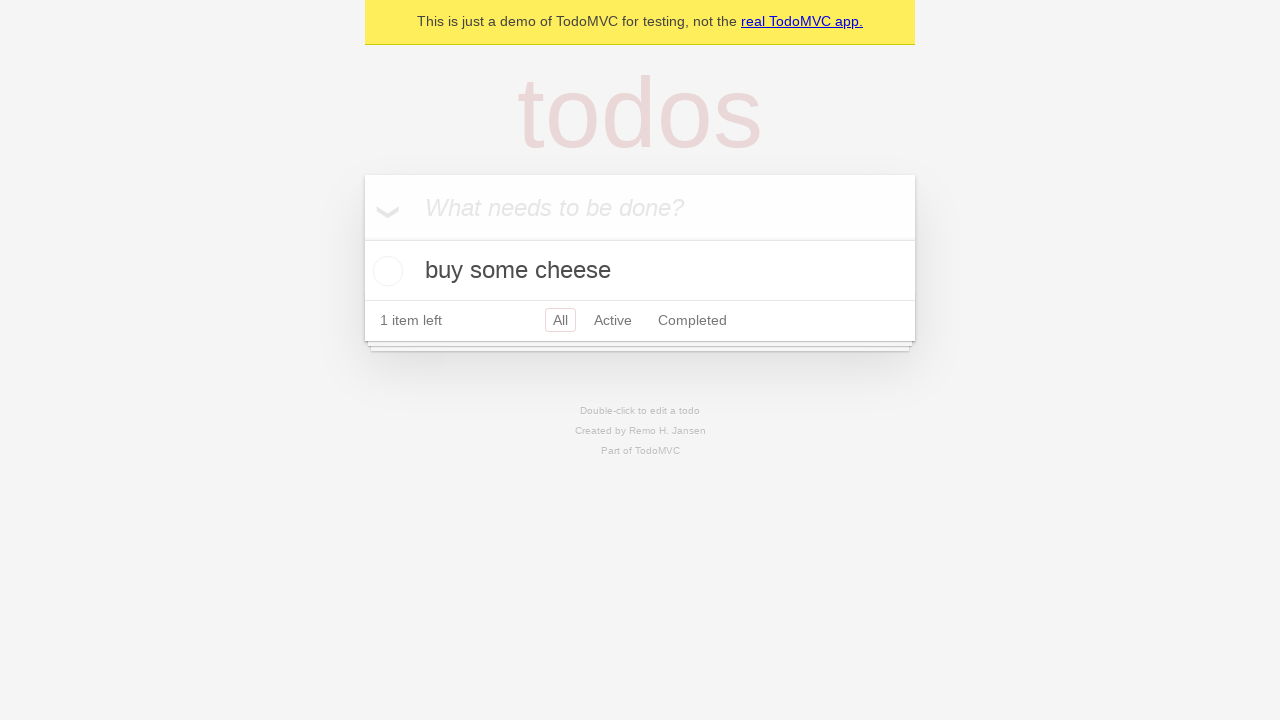

Filled new todo input with 'feed the cat' on .new-todo
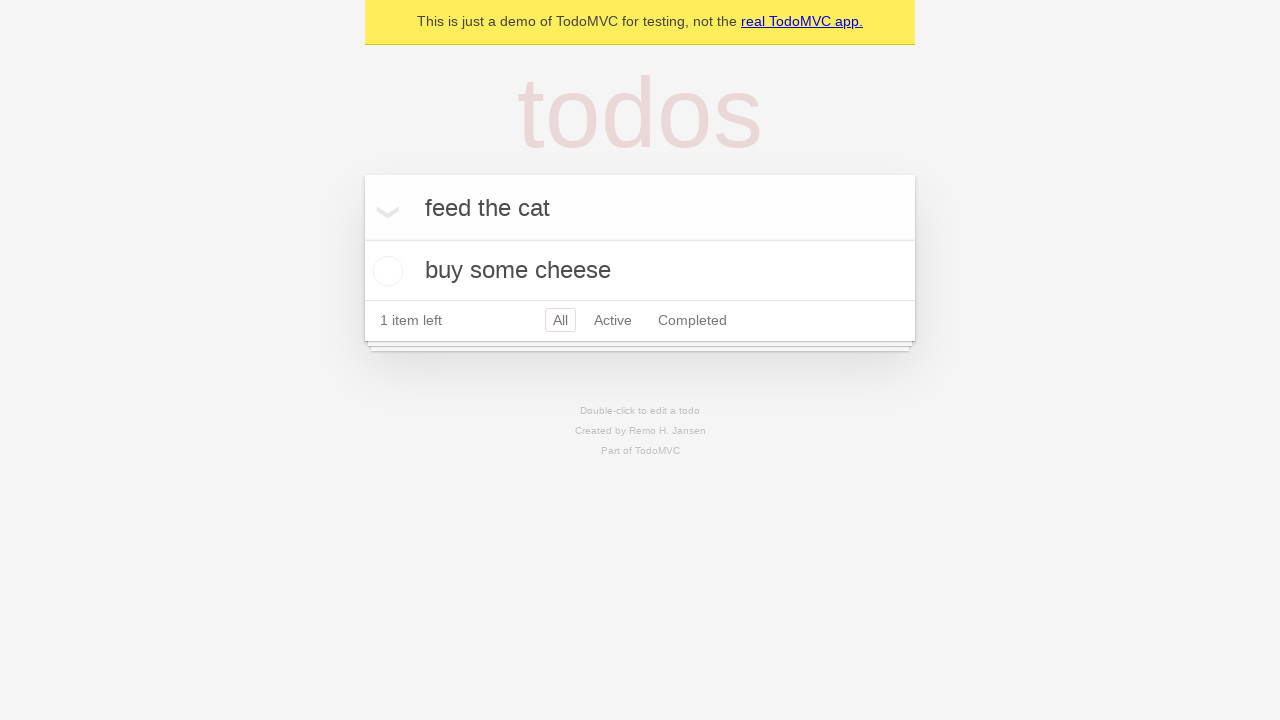

Pressed Enter to create second todo on .new-todo
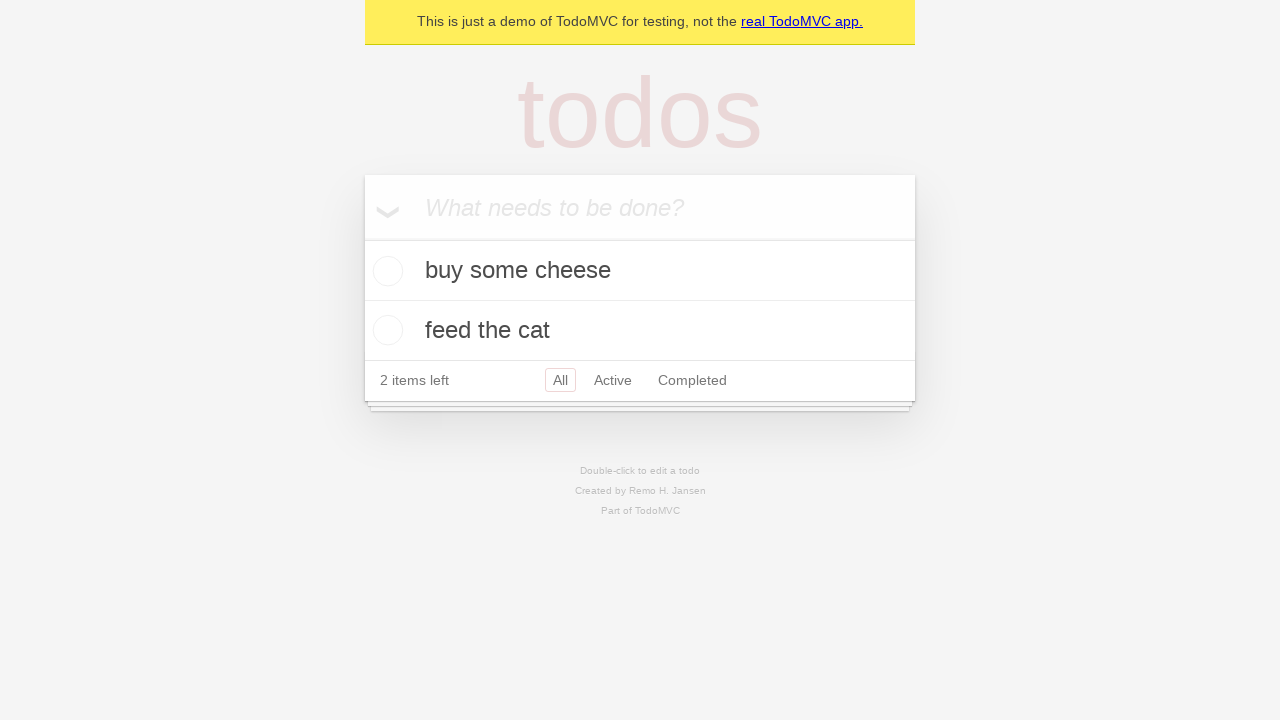

Filled new todo input with 'book a doctors appointment' on .new-todo
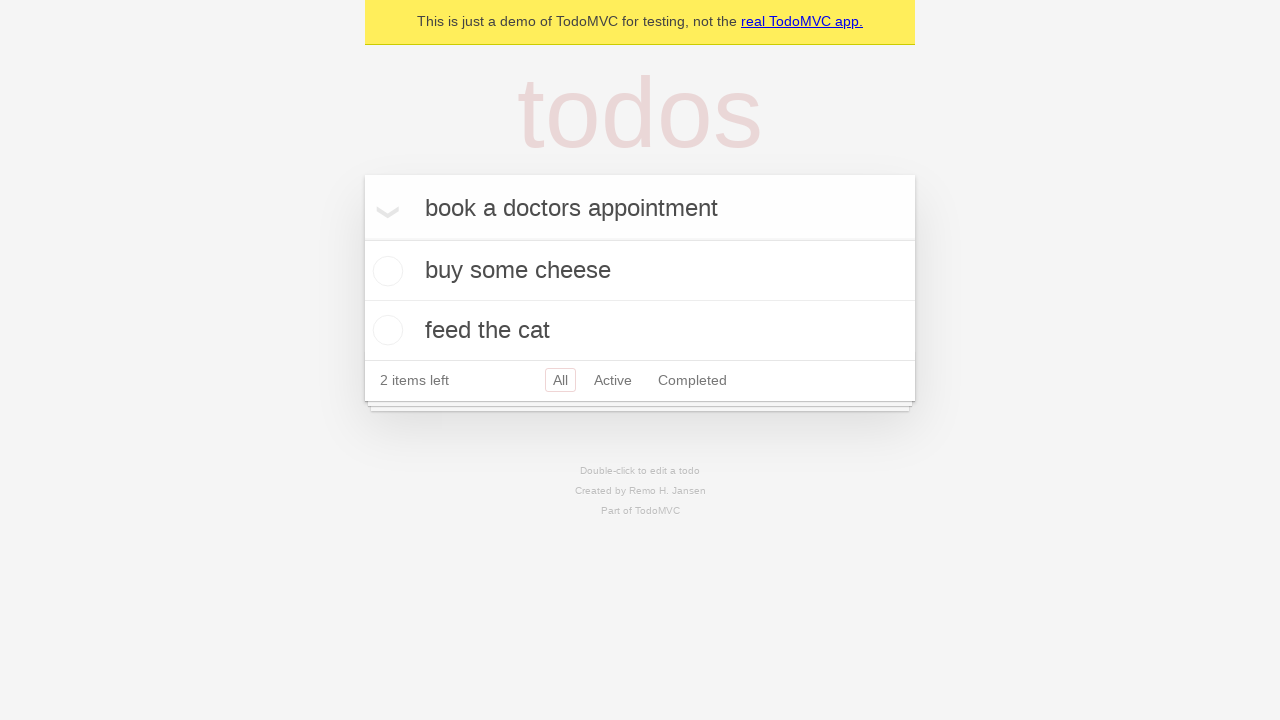

Pressed Enter to create third todo on .new-todo
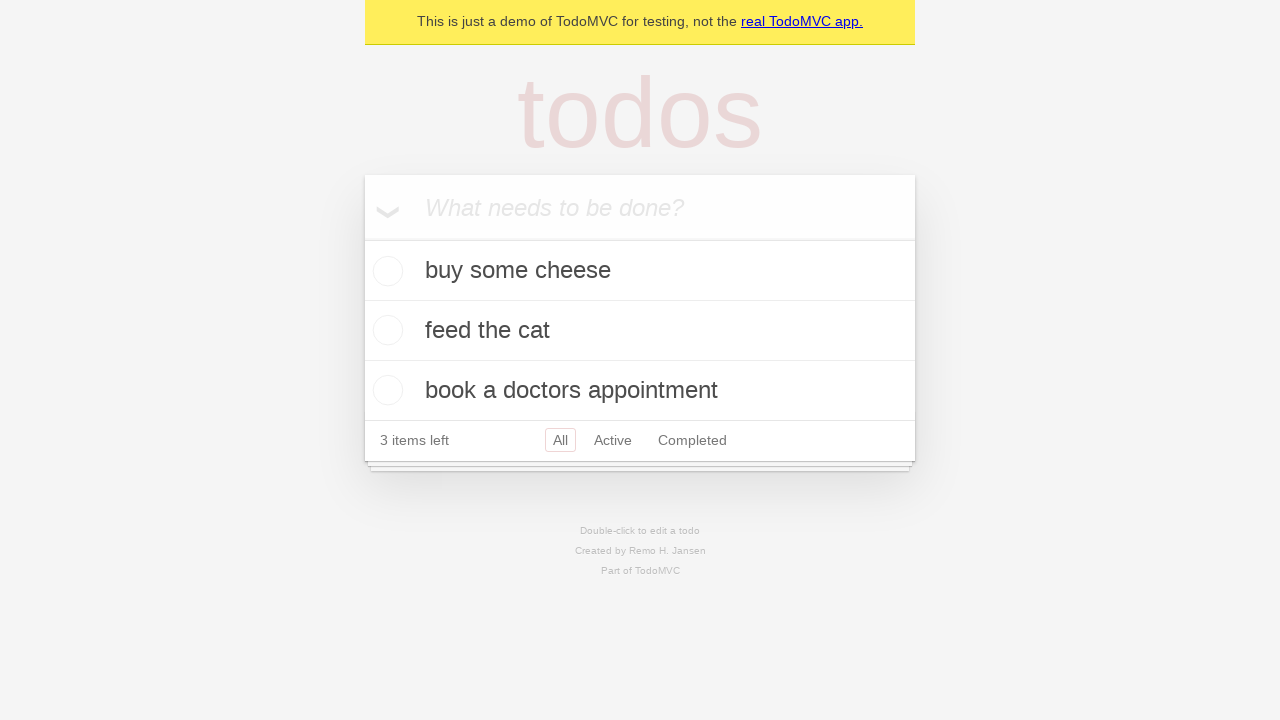

Waited for third todo item to be visible
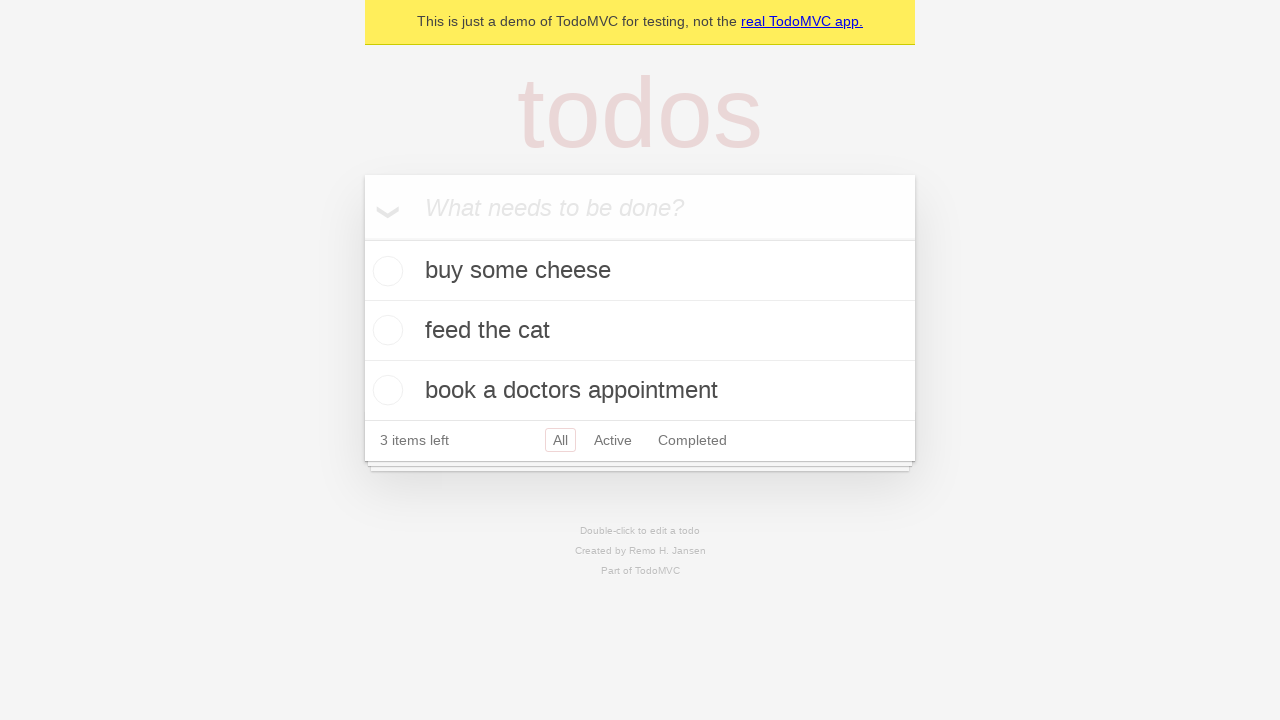

Double-clicked second todo to enter edit mode at (640, 331) on .todo-list li >> nth=1
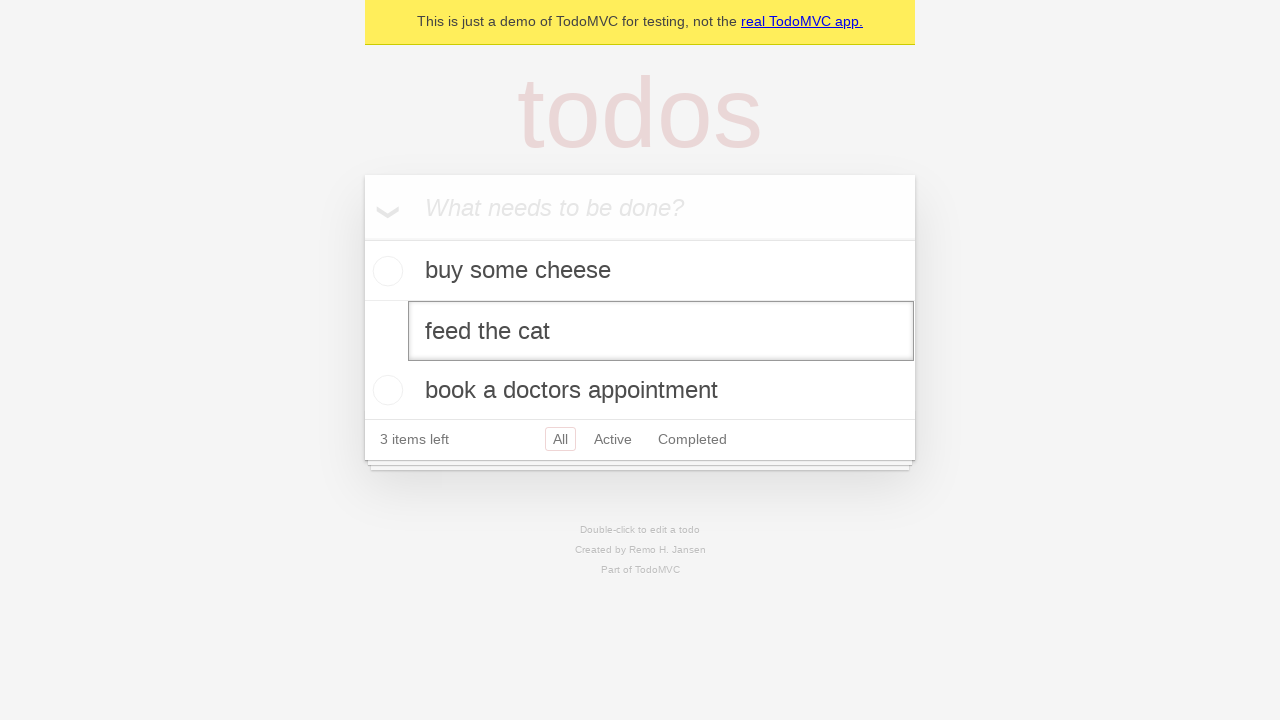

Cleared the edit field to empty string on .todo-list li >> nth=1 >> .edit
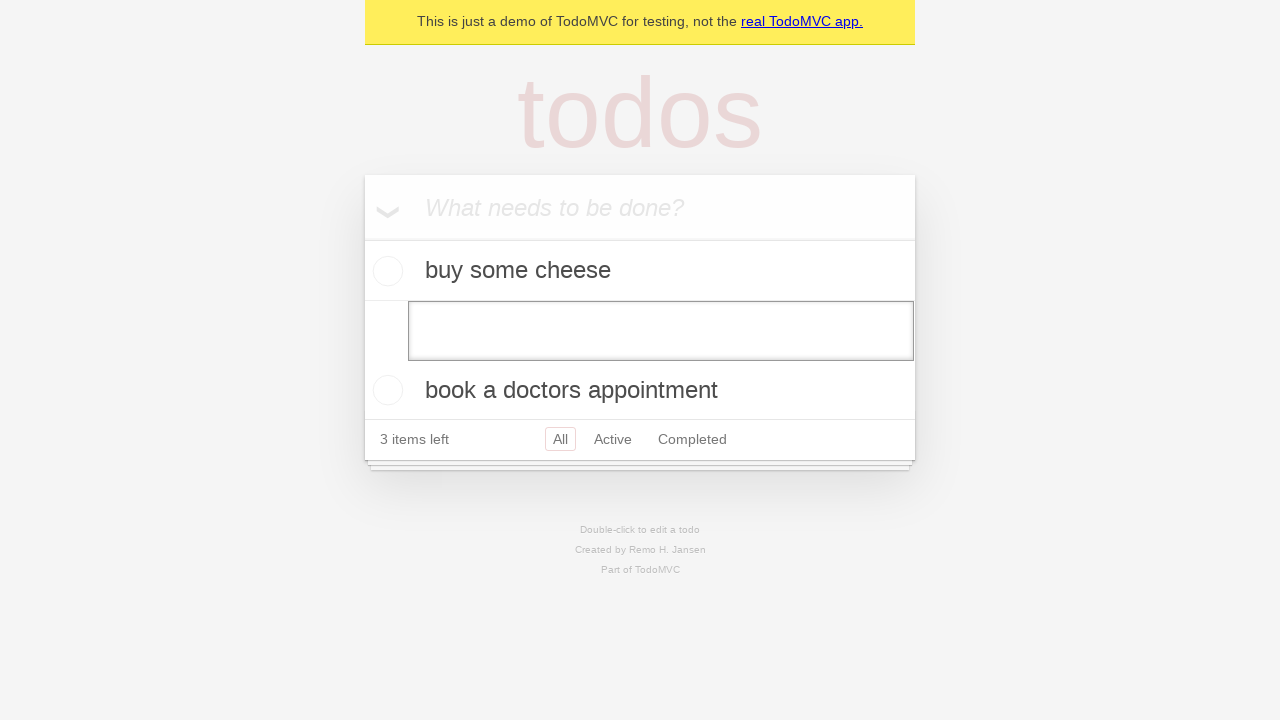

Pressed Enter to confirm empty edit, removing the todo item on .todo-list li >> nth=1 >> .edit
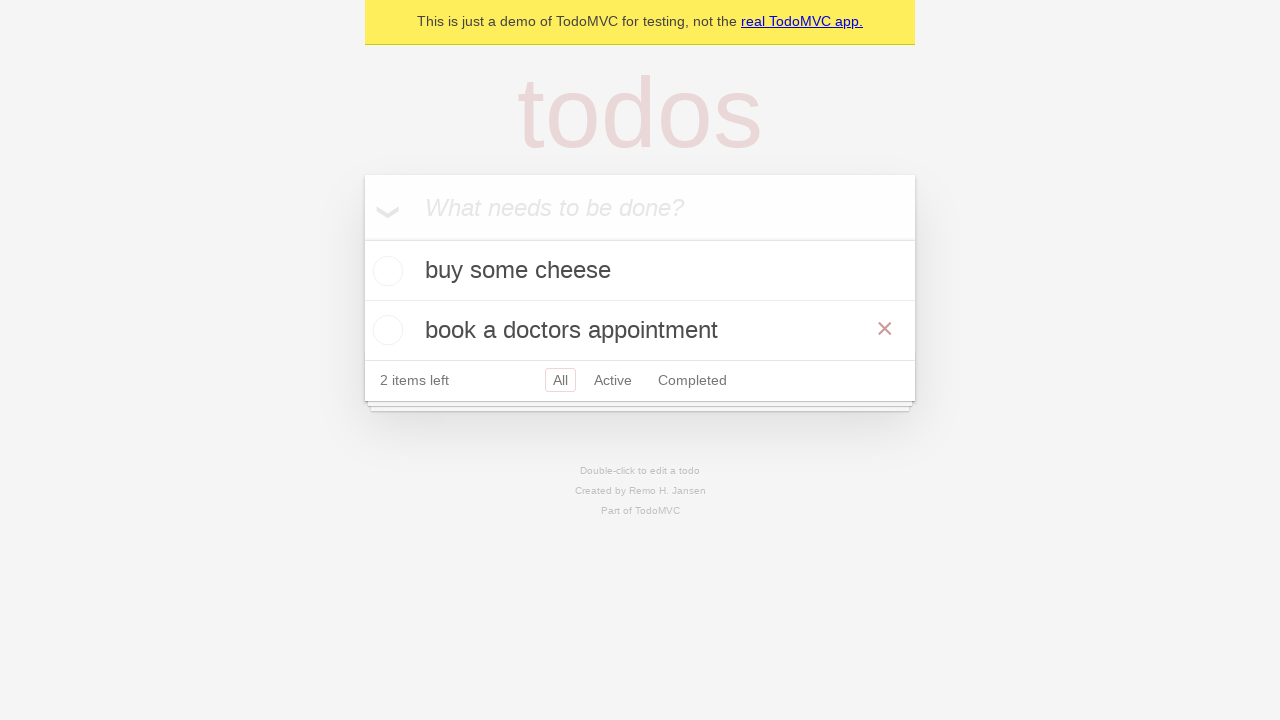

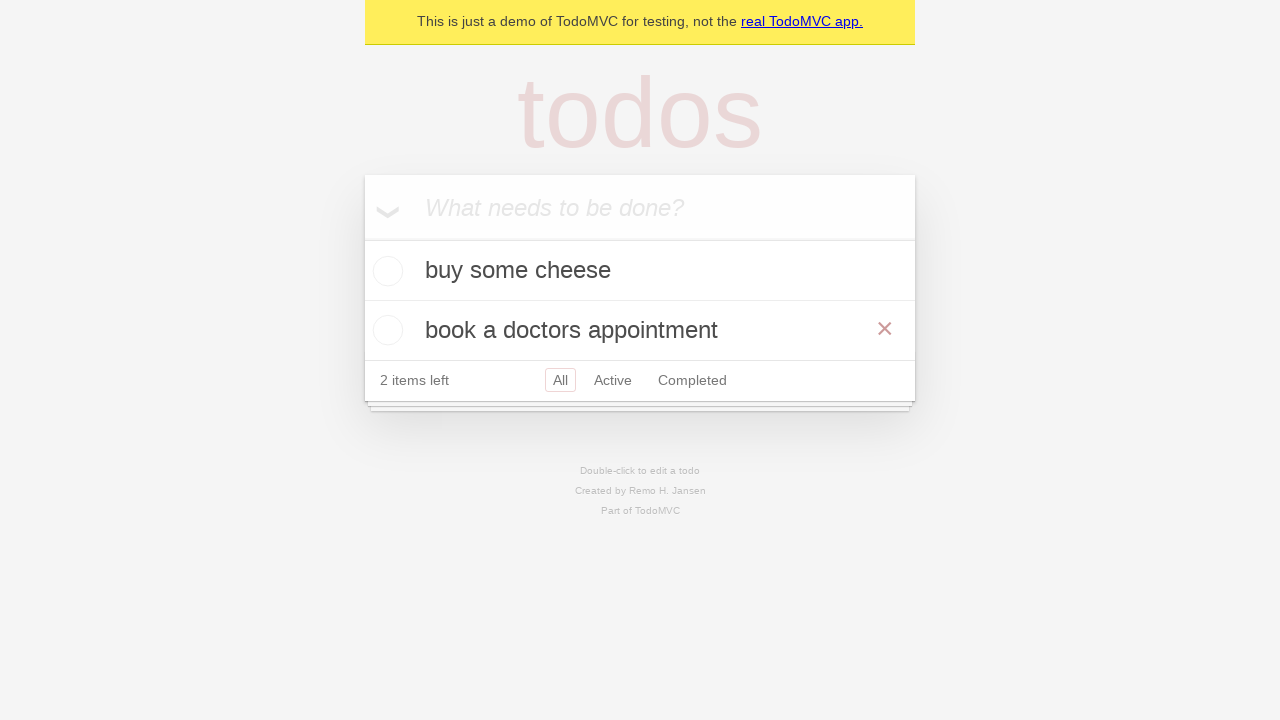